Tests explicit wait functionality by waiting for a price element to show "$100", then clicking a Book button, solving a math calculation (log of absolute value of 12*sin(x)), and submitting the answer.

Starting URL: http://suninjuly.github.io/explicit_wait2.html

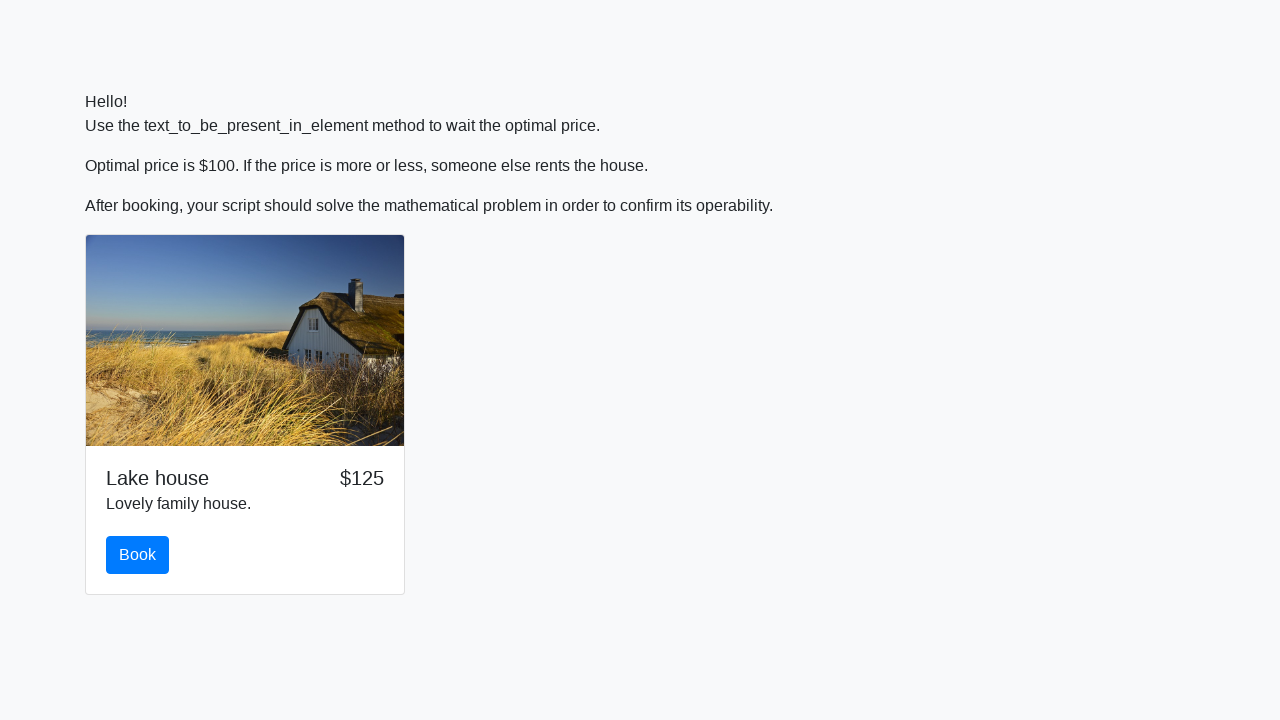

Waited for price element to display '$100'
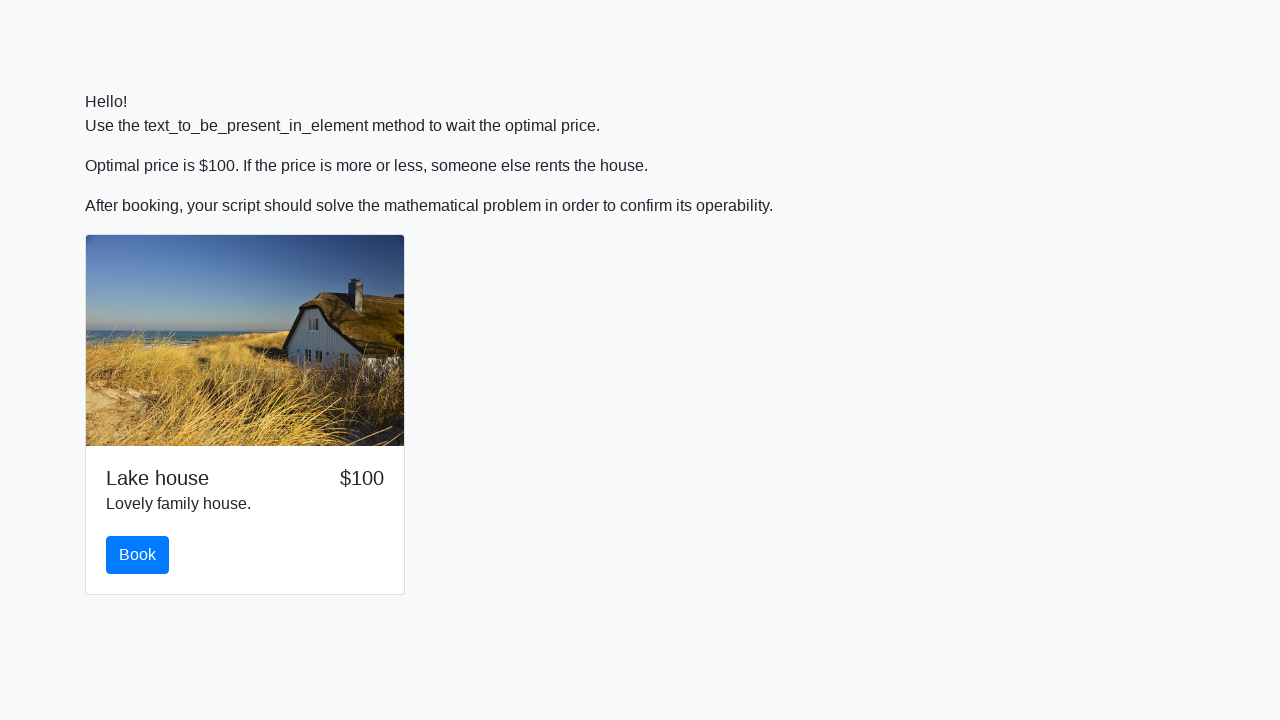

Clicked the Book button at (138, 555) on #book
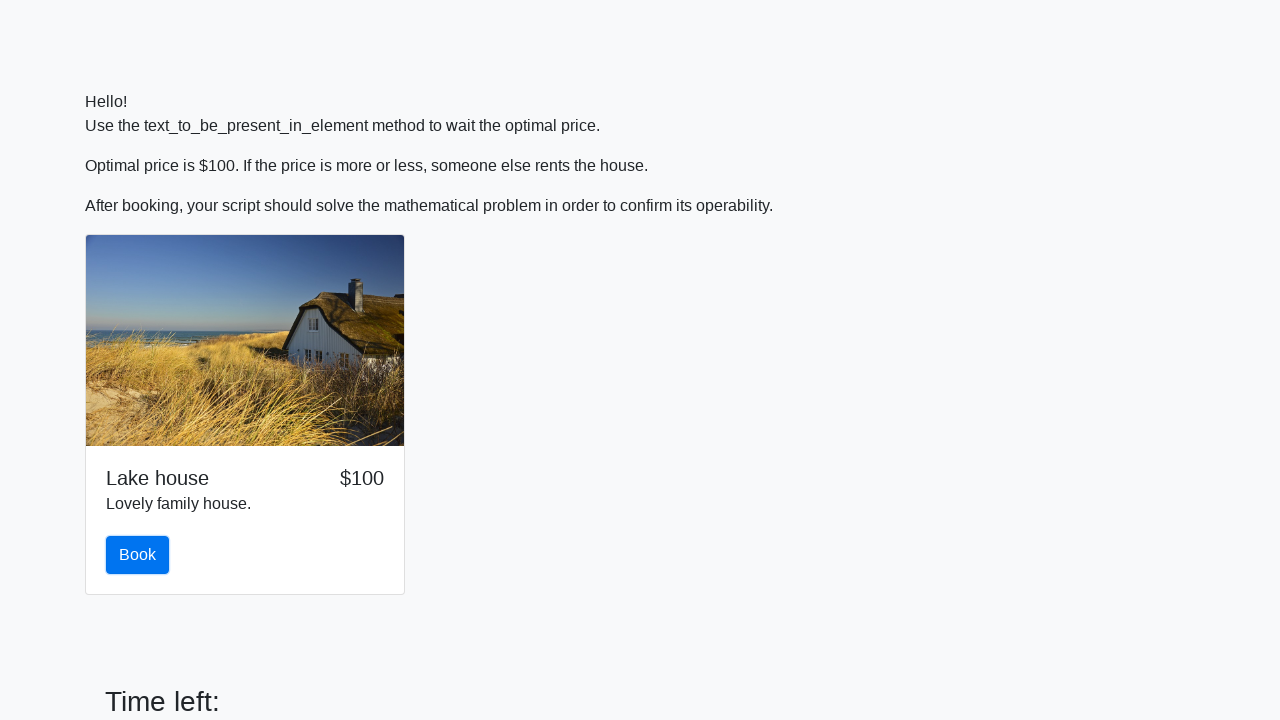

Retrieved input value for math problem: 808
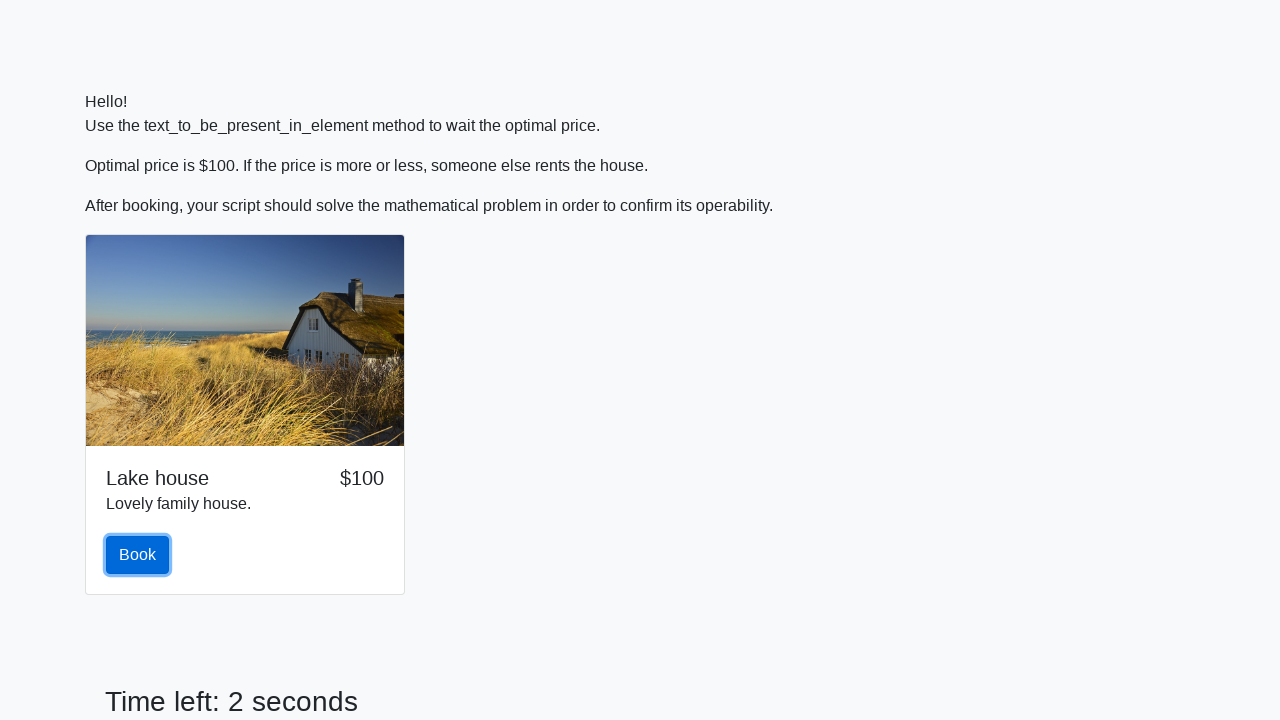

Calculated answer using log(abs(12*sin(x))): 1.9287894480164975
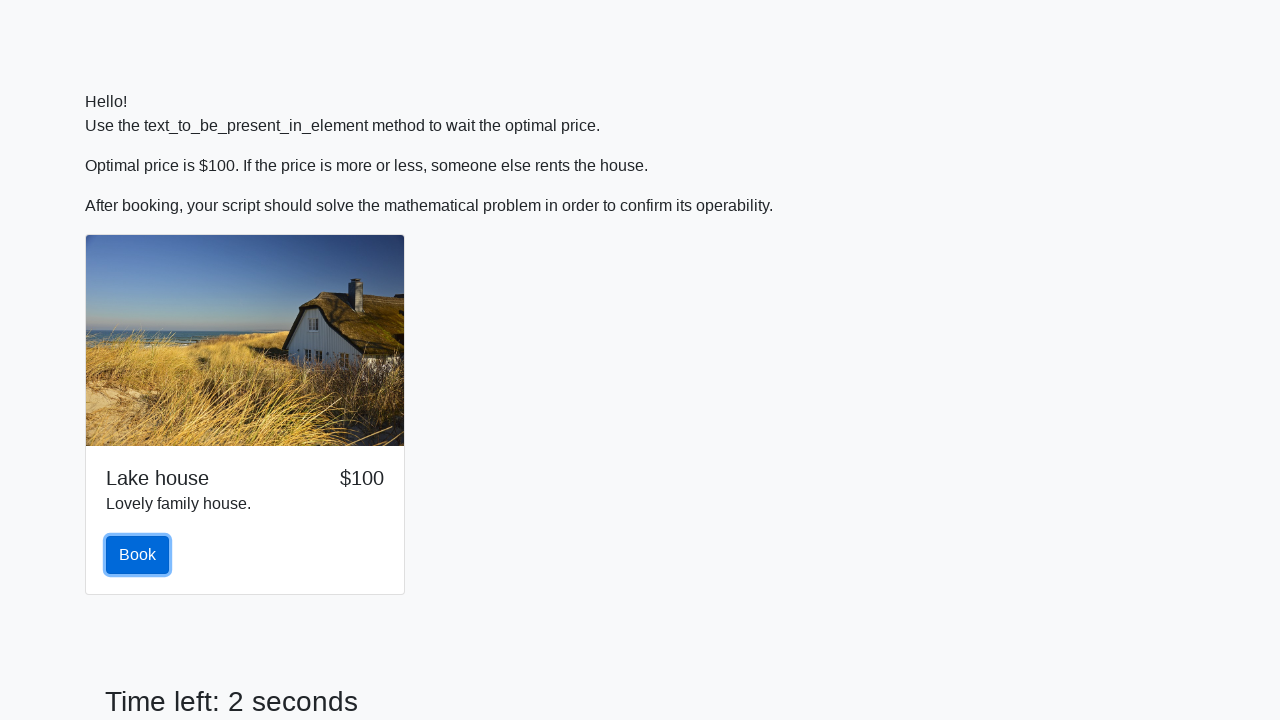

Filled answer field with calculated value: 1.9287894480164975 on #answer
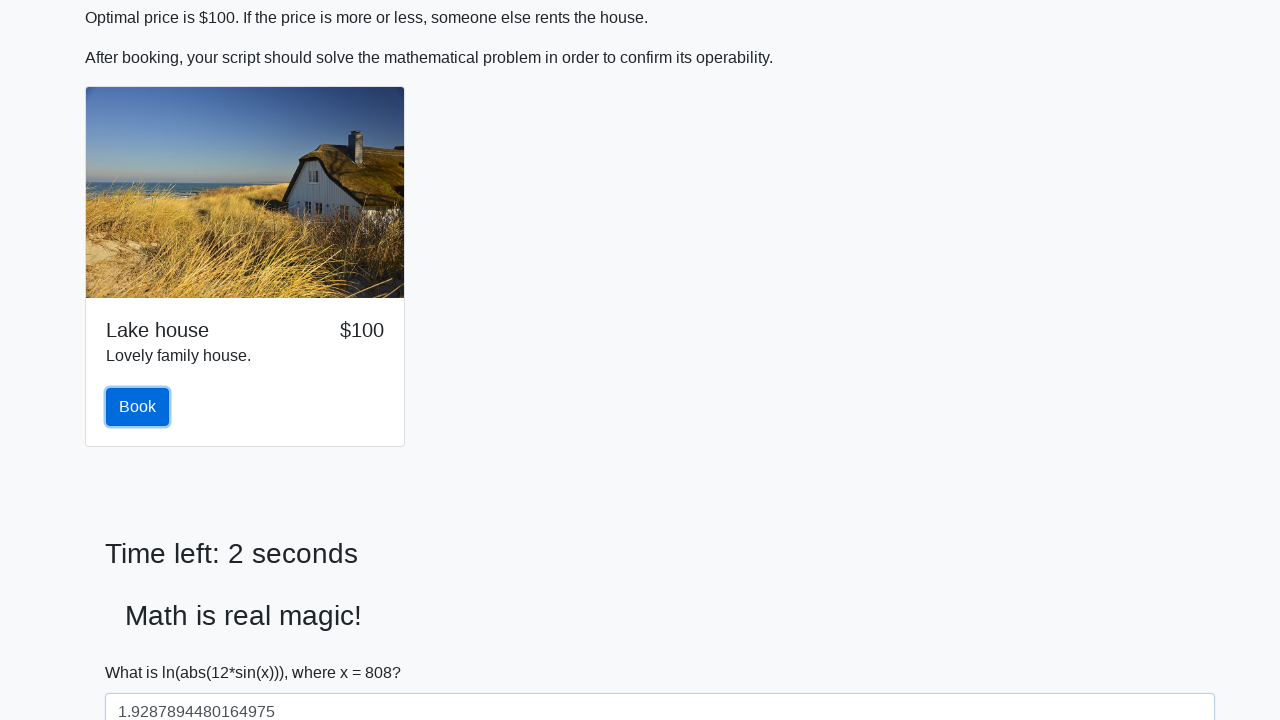

Clicked the solve button to submit the answer at (143, 651) on #solve
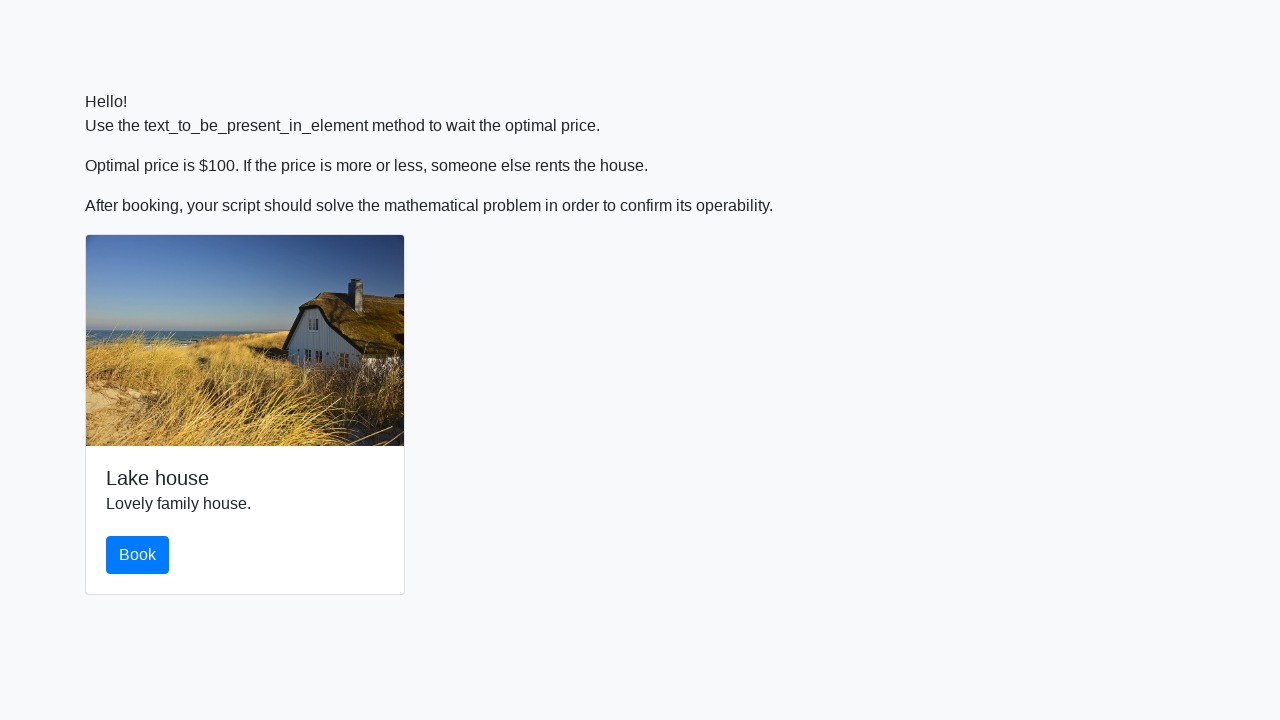

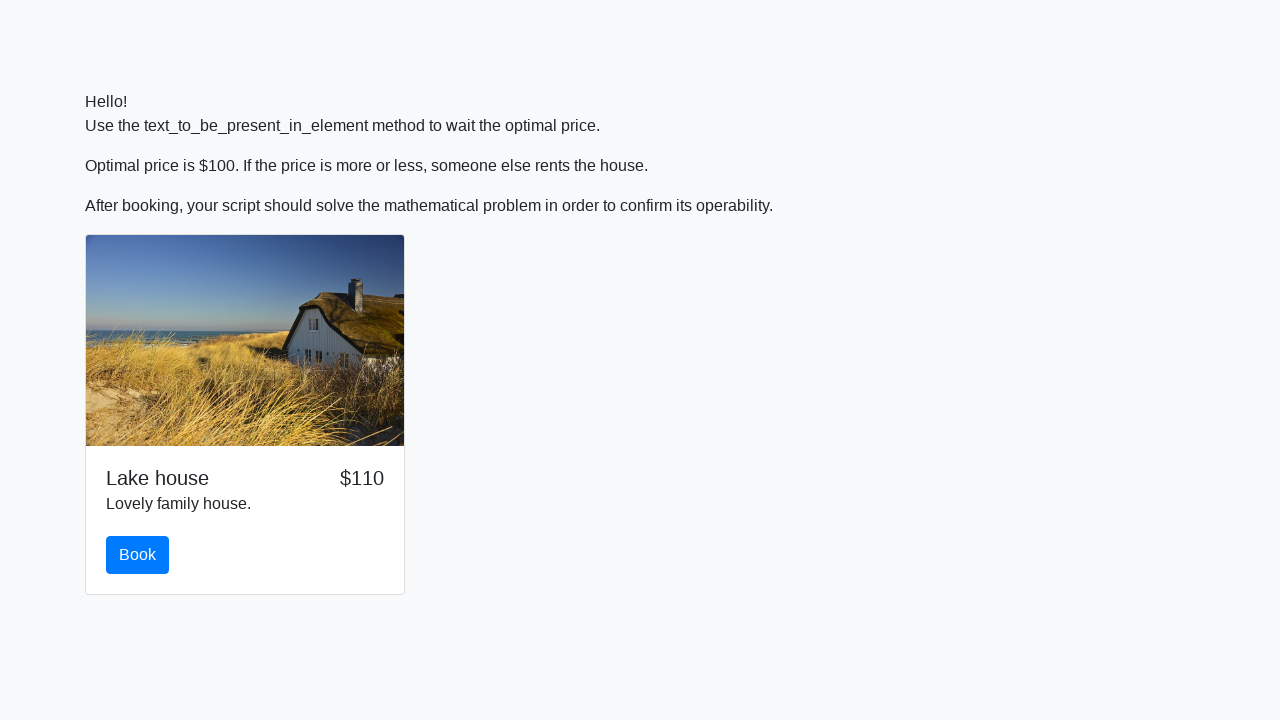